Clicks the "Edit" link on the LetCode test page and verifies the Input heading appears

Starting URL: https://letcode.in/test

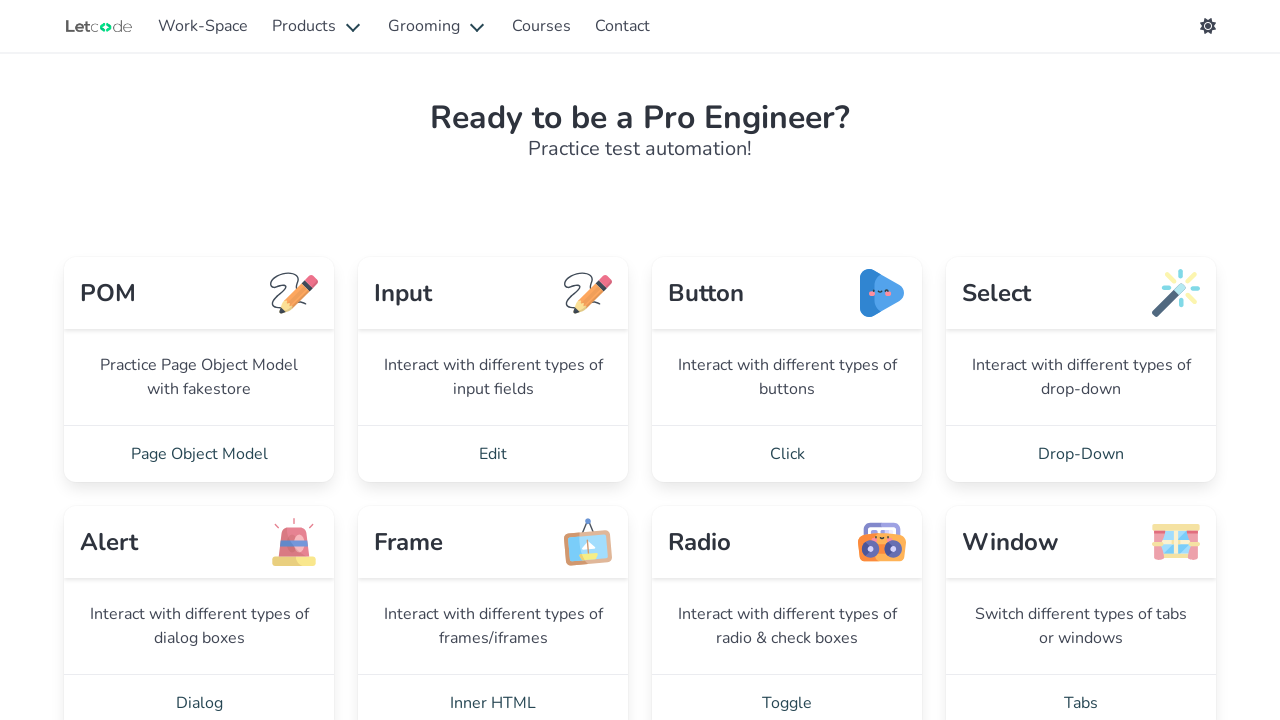

Clicked the 'Edit' link on LetCode test page at (493, 454) on internal:role=link[name="Edit"i]
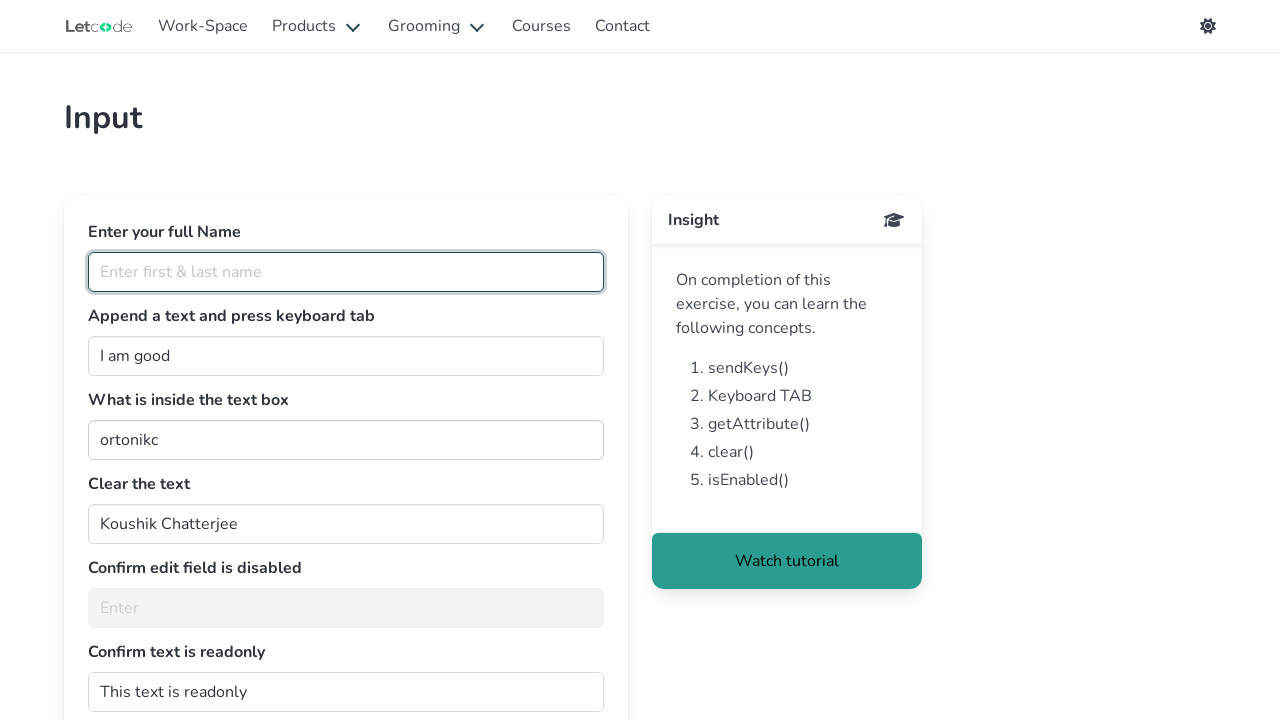

Verified 'Input' heading is visible
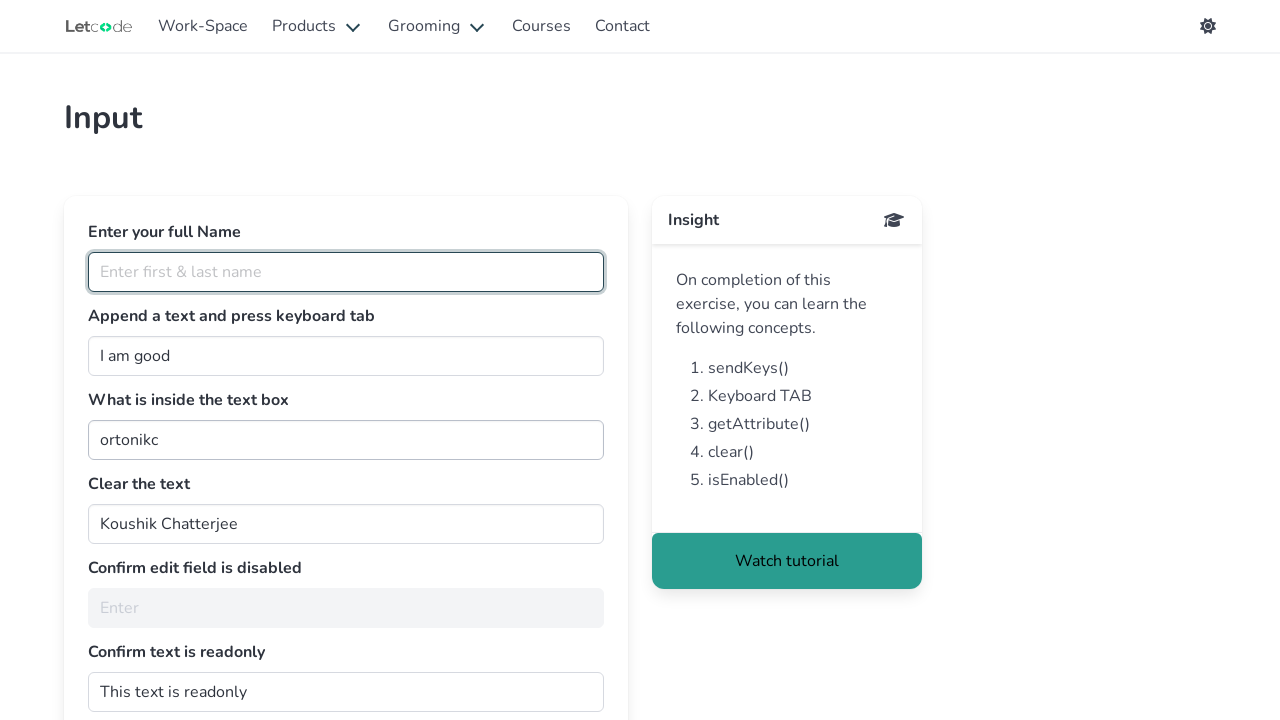

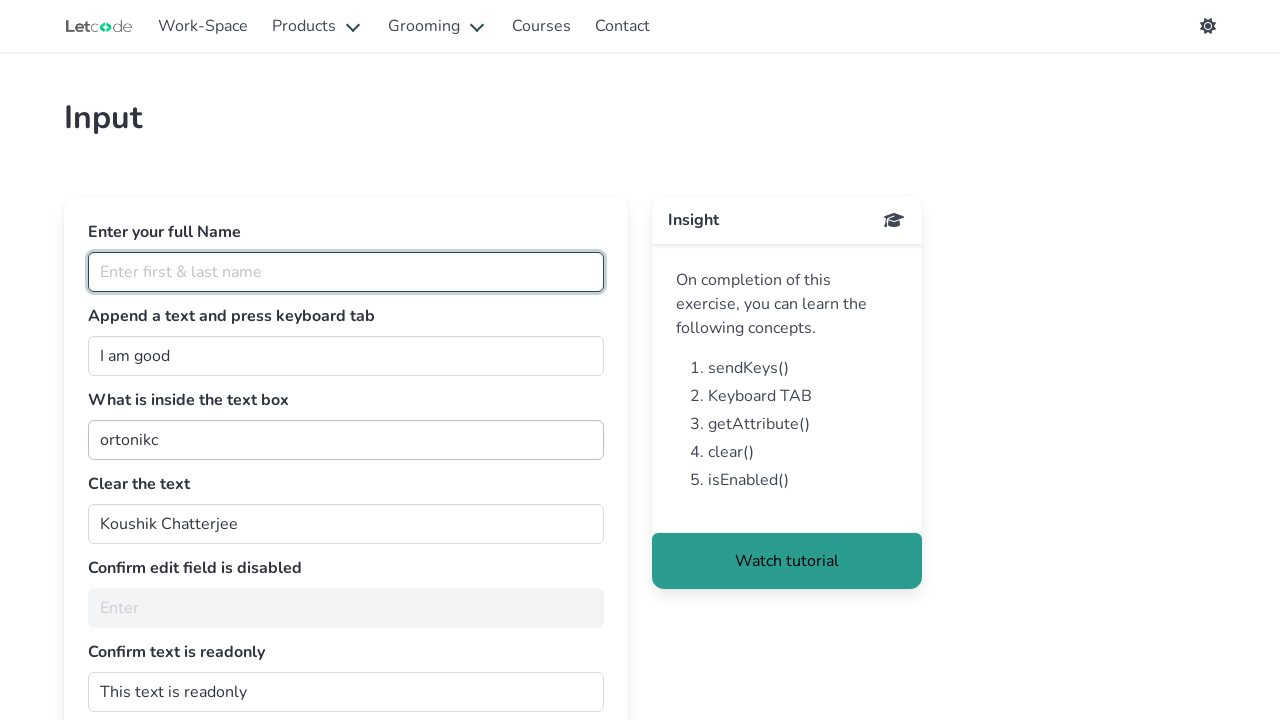